Tests dynamic control visibility by clicking a toggle button to hide a checkbox and verifying its visibility state changes

Starting URL: https://v1.training-support.net/selenium/dynamic-controls

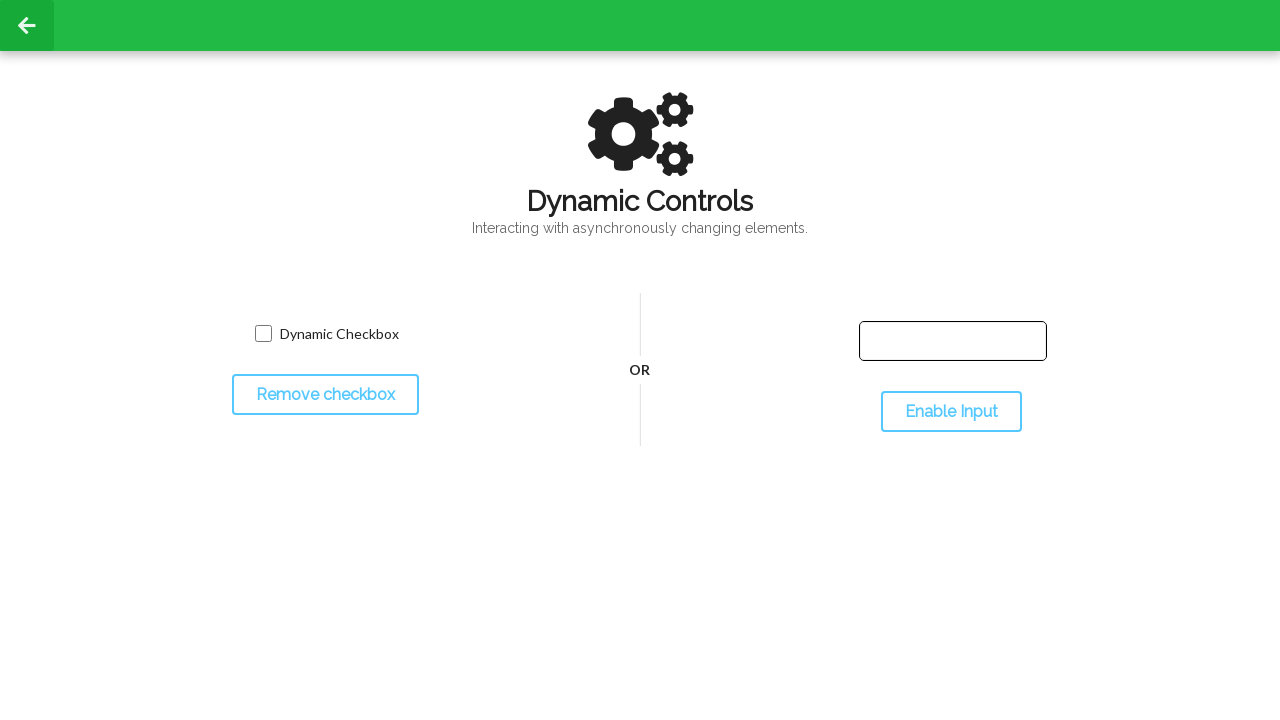

Located the checkbox element
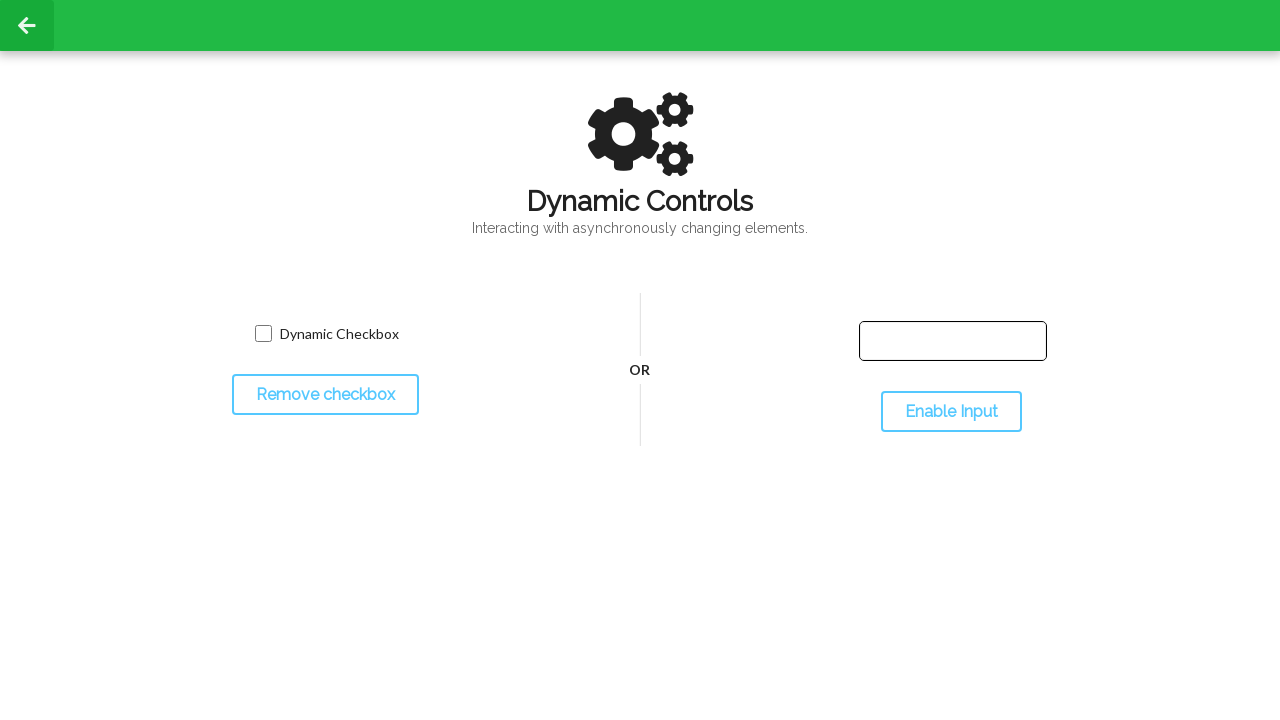

Located the toggle checkbox button
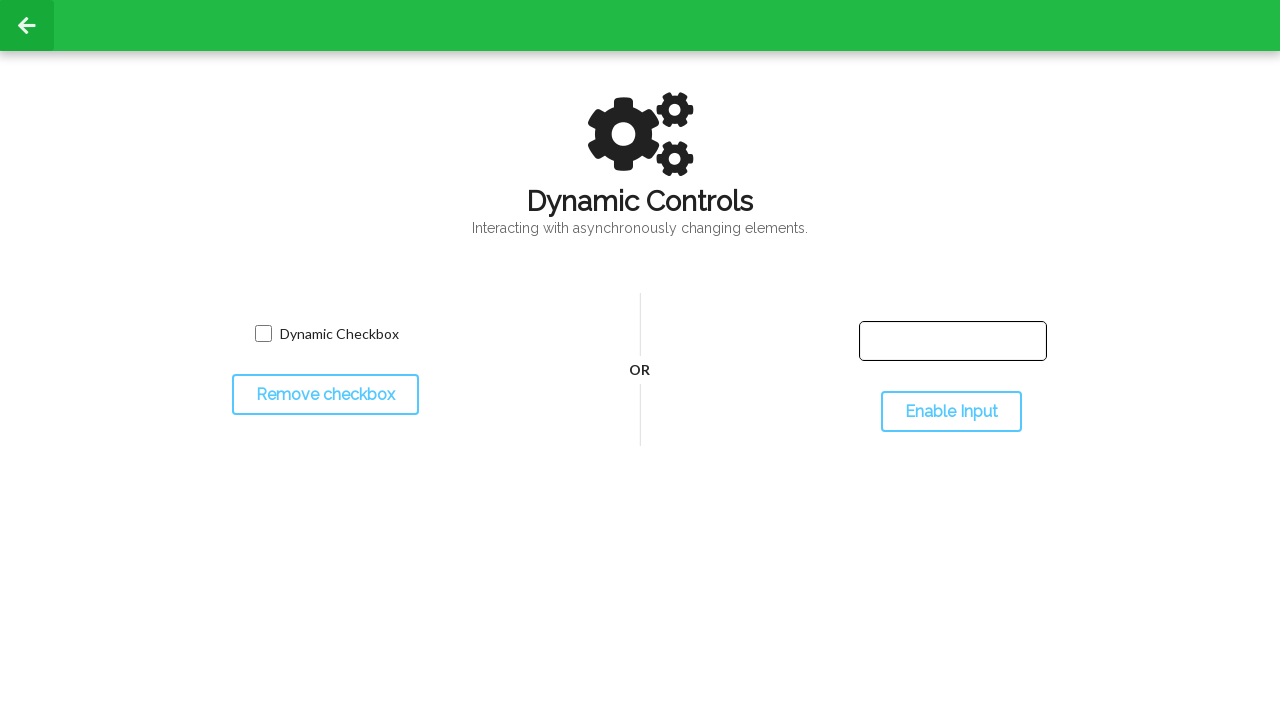

Verified checkbox is initially visible
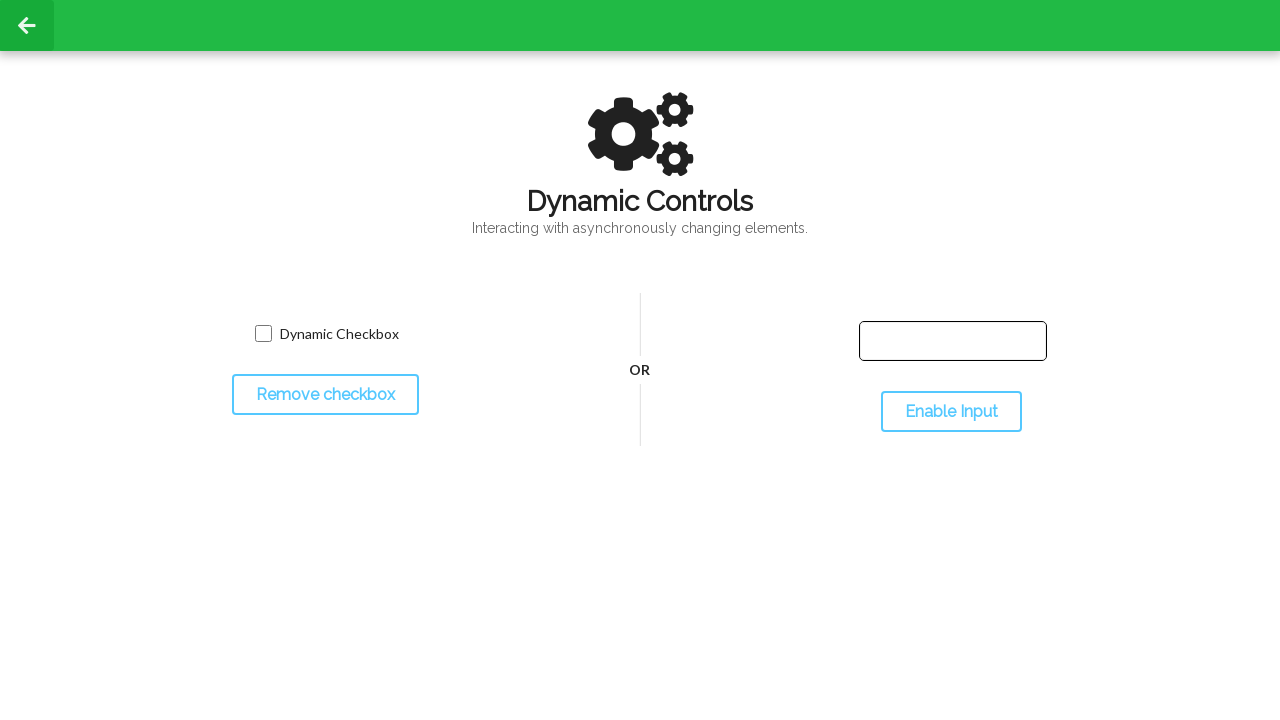

Clicked the toggle button to hide the checkbox at (325, 395) on #toggleCheckbox
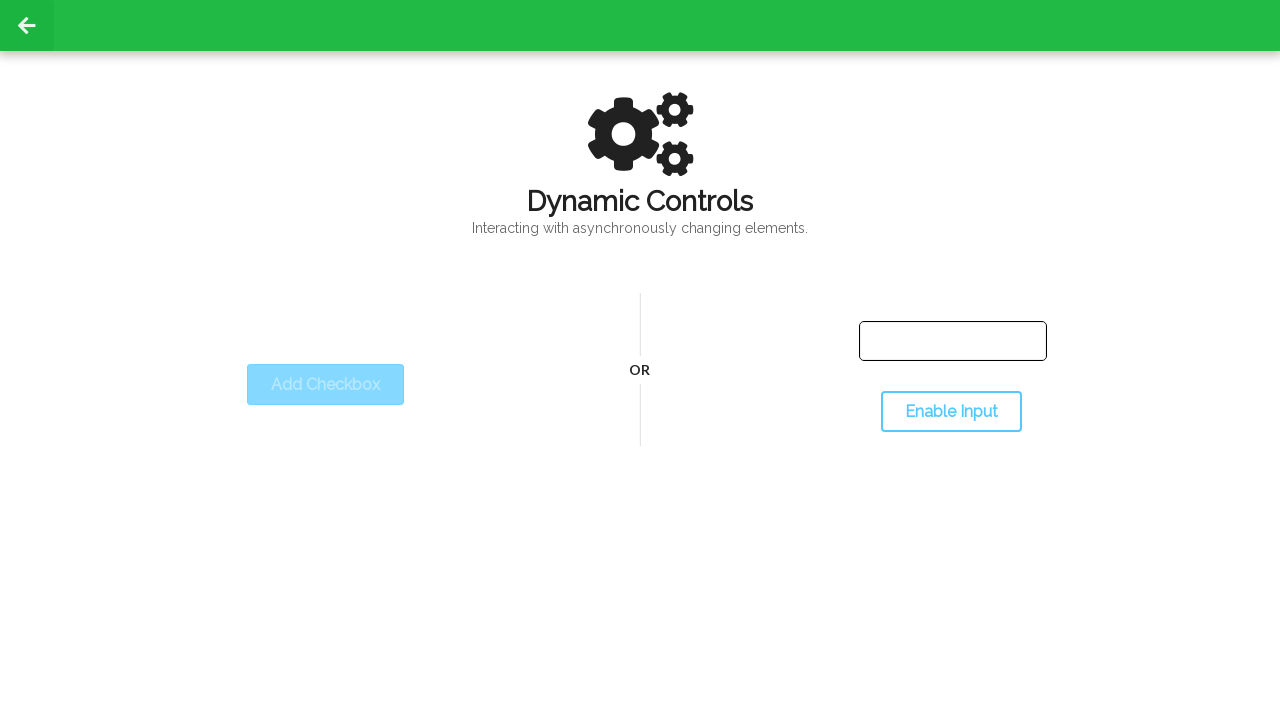

Waited for checkbox to become hidden
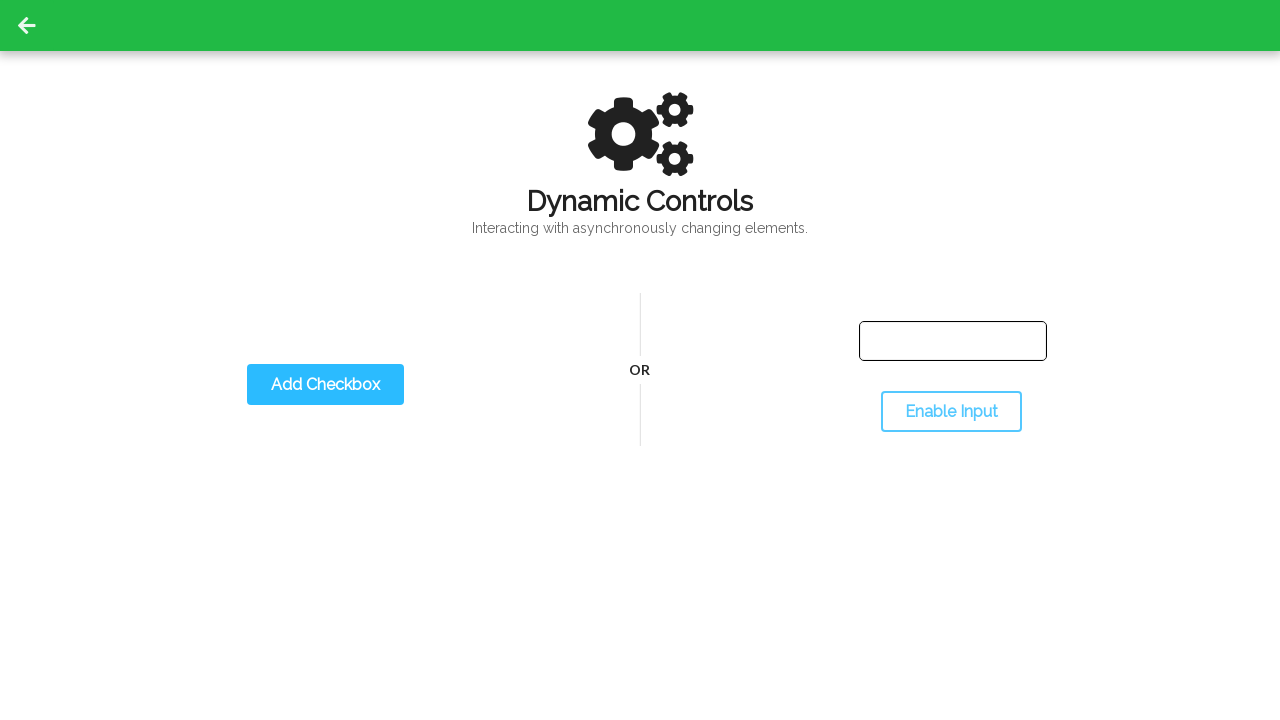

Verified checkbox is now hidden
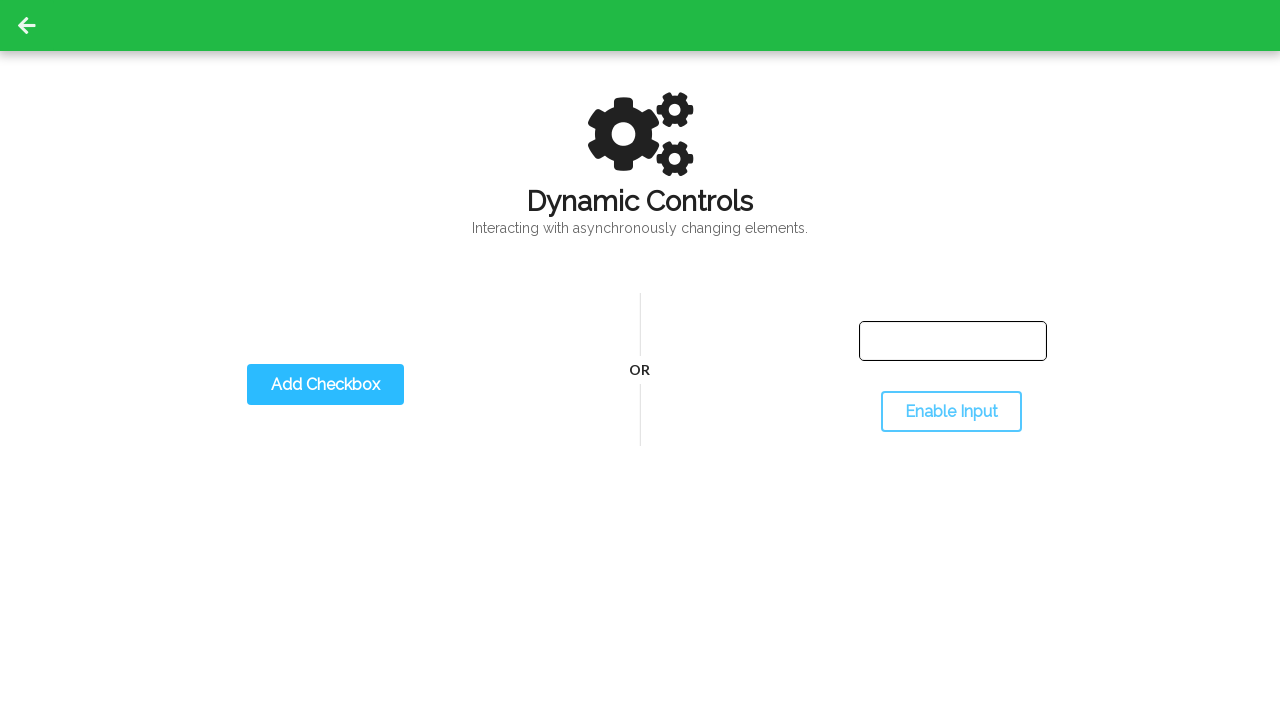

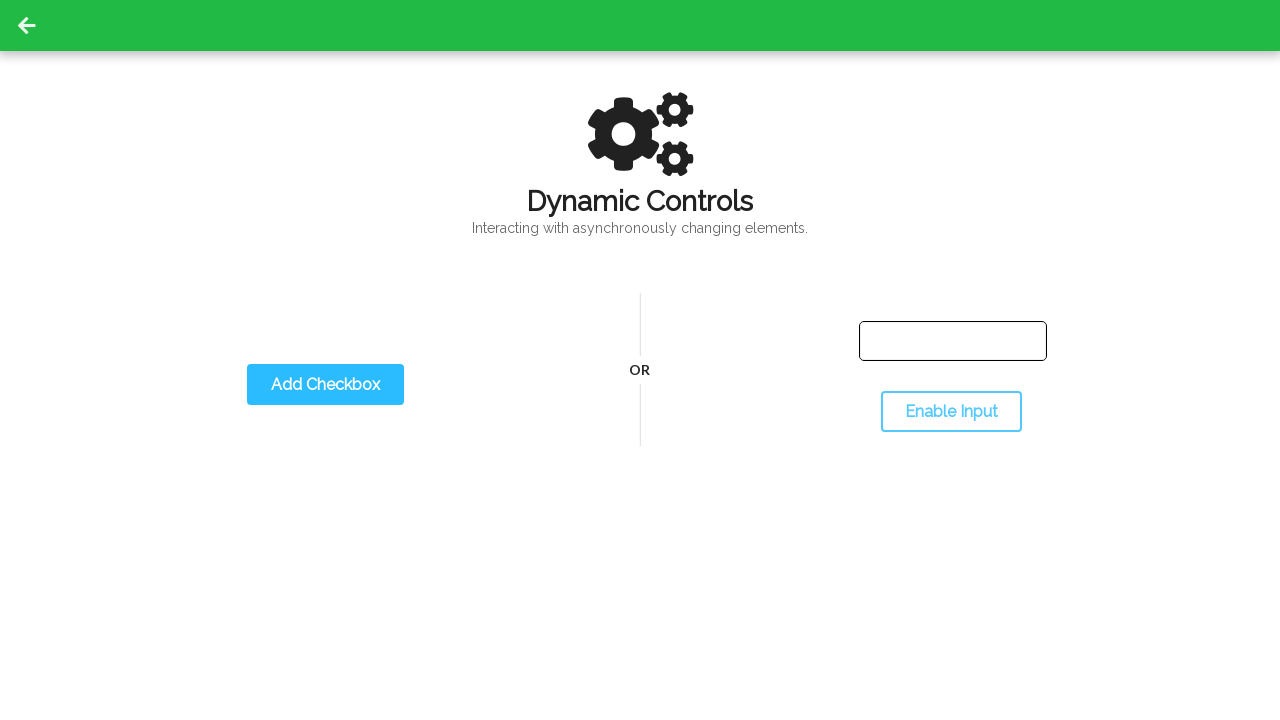